Tests a mortgage loan calculator by entering purchase price, down payment, selecting start month and year, and calculating the monthly payment

Starting URL: http://www.mlcalc.com

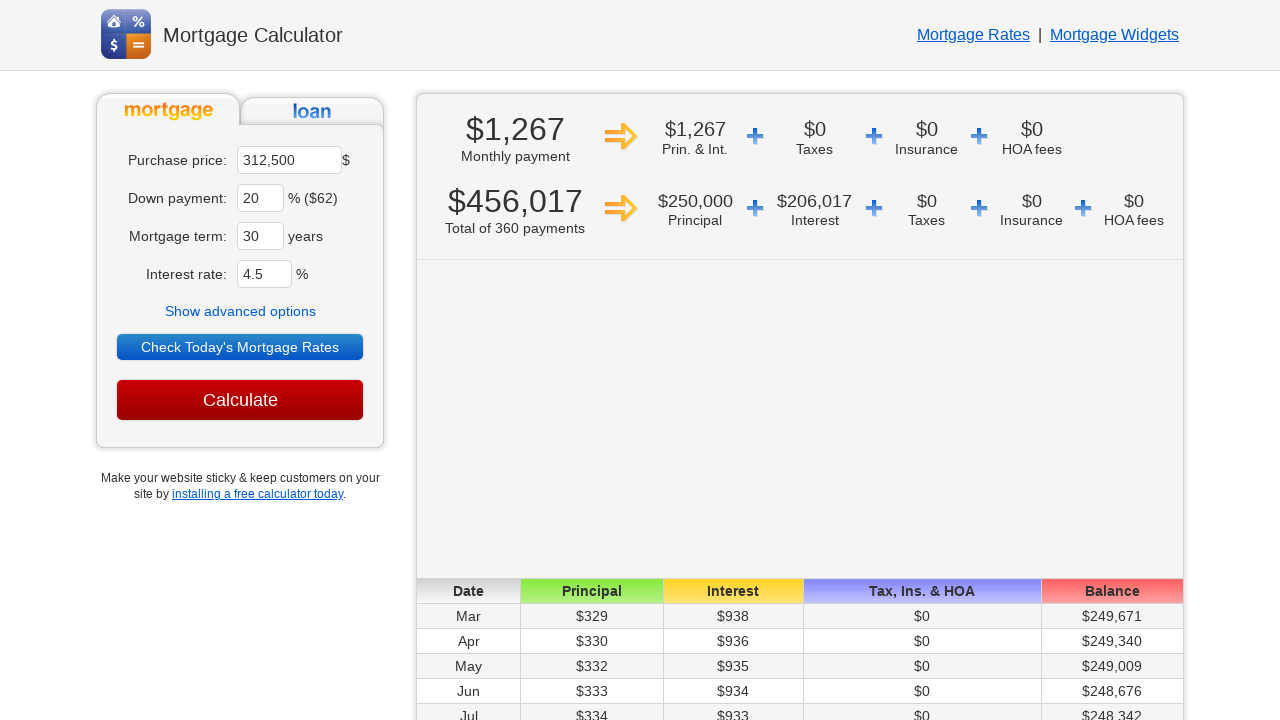

Cleared purchase price field on xpath=//*[@id='ma']
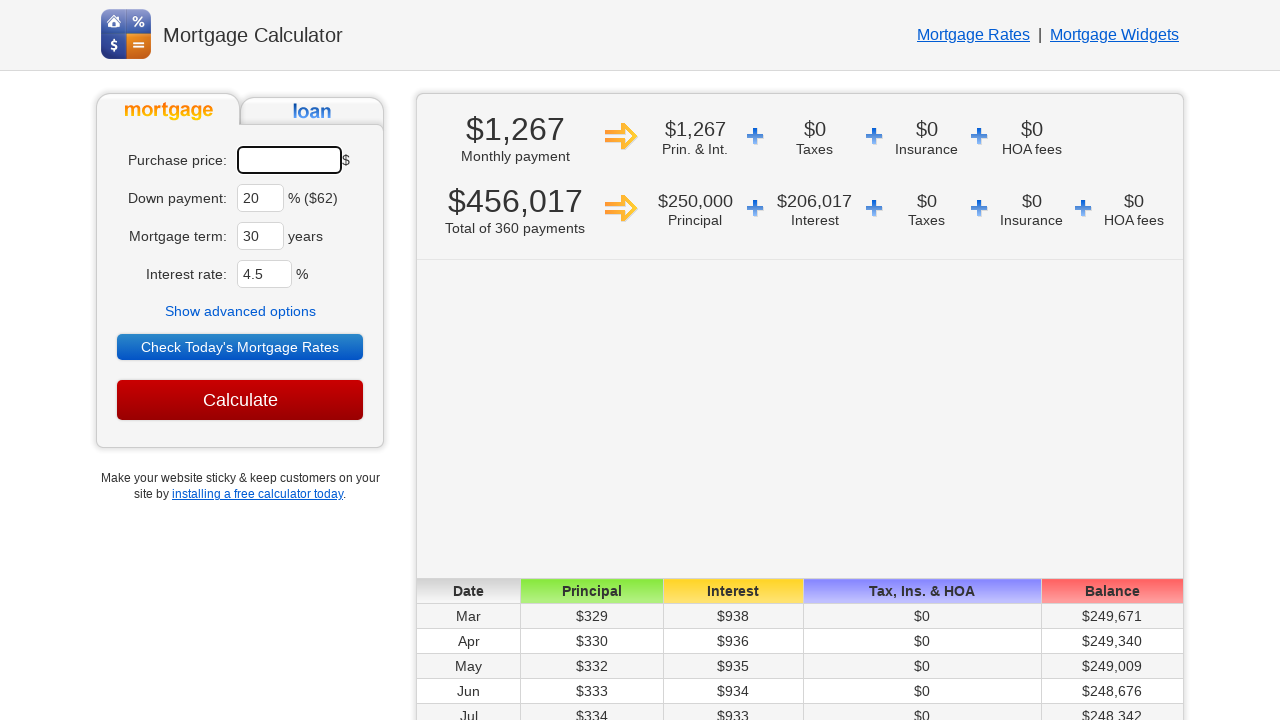

Entered purchase price of 7,500,000 on xpath=//*[@id='ma']
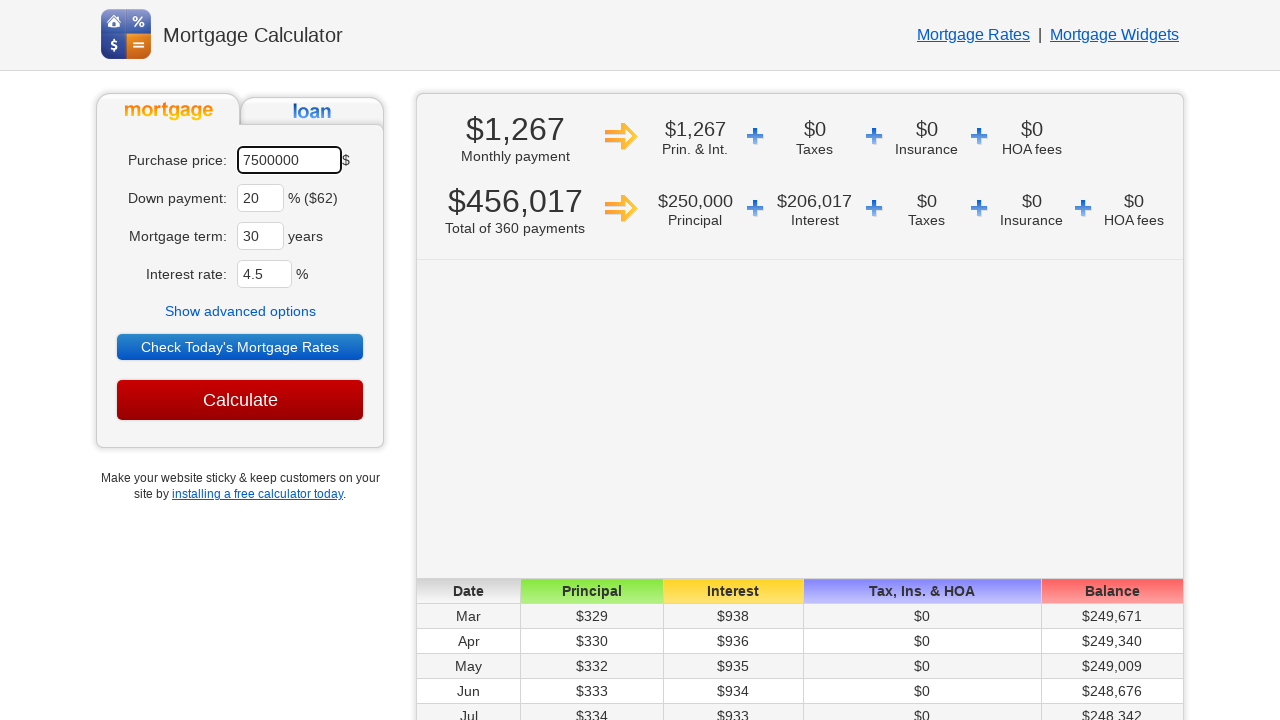

Cleared down payment field on xpath=//*[@id='dp']
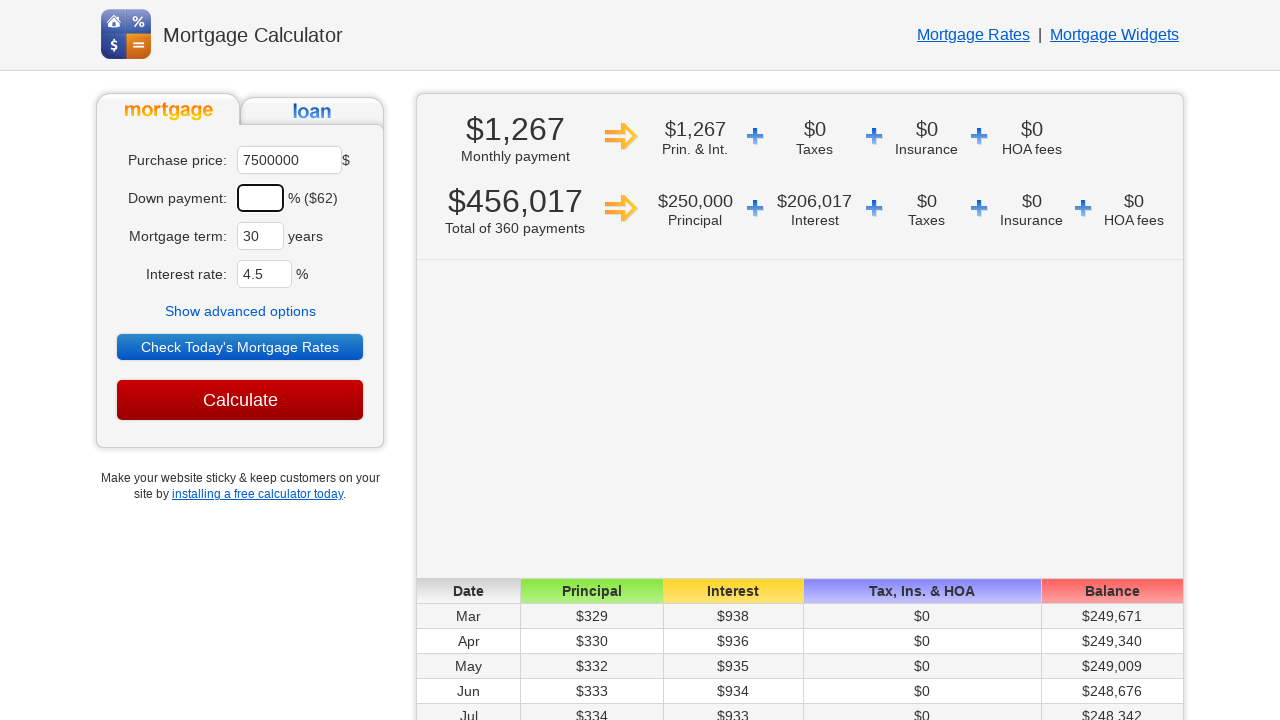

Entered down payment of 50% on xpath=//*[@id='dp']
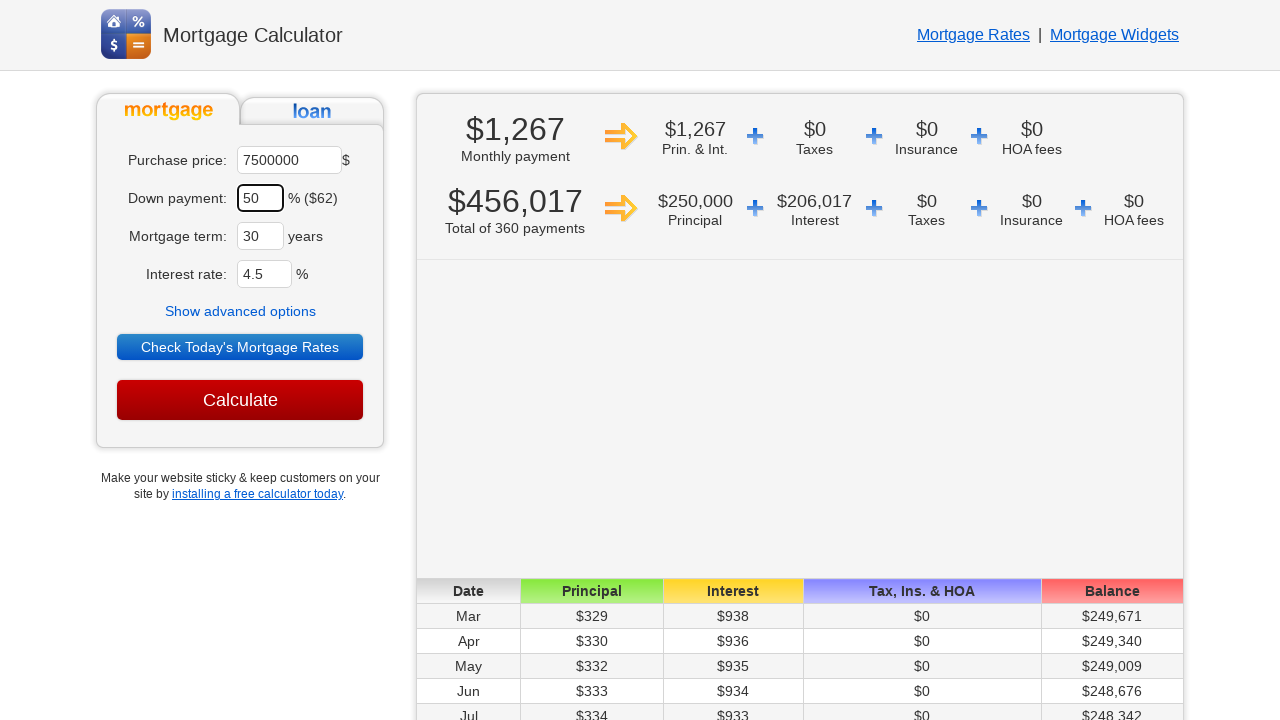

Clicked 'Show advanced options' at (240, 311) on xpath=//*[text()='Show advanced options']
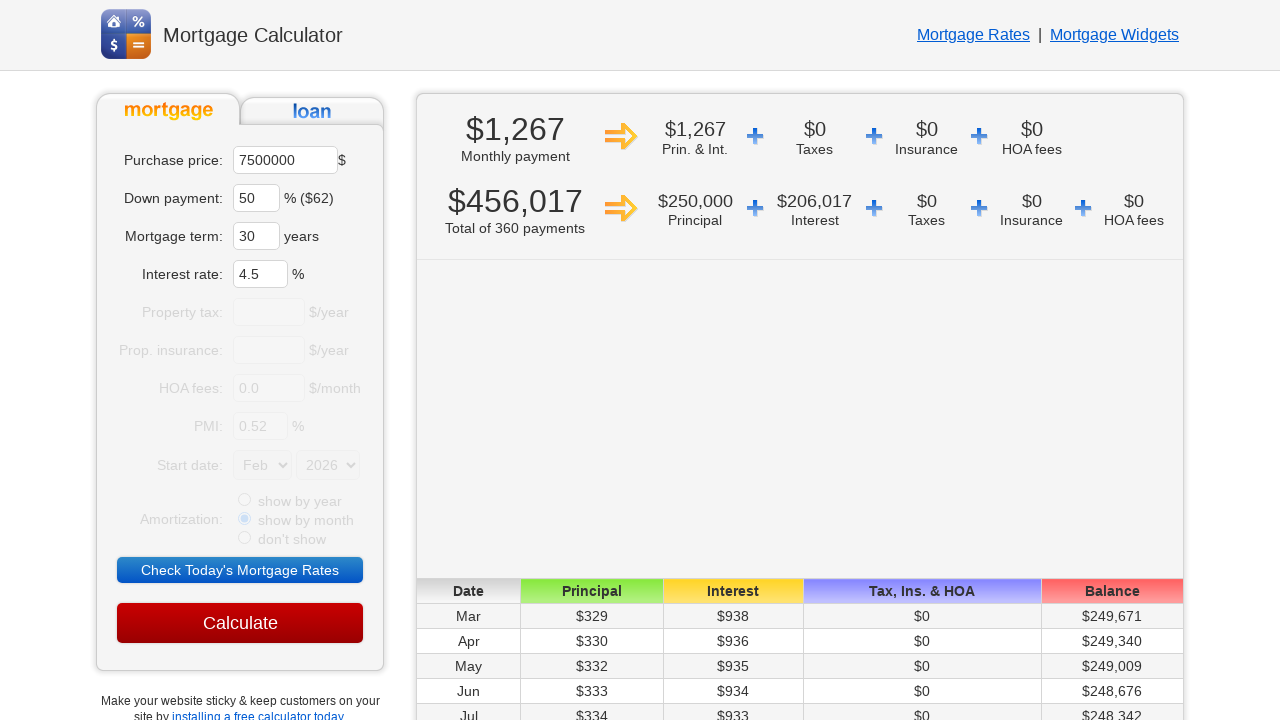

Waited 2 seconds for advanced options to appear
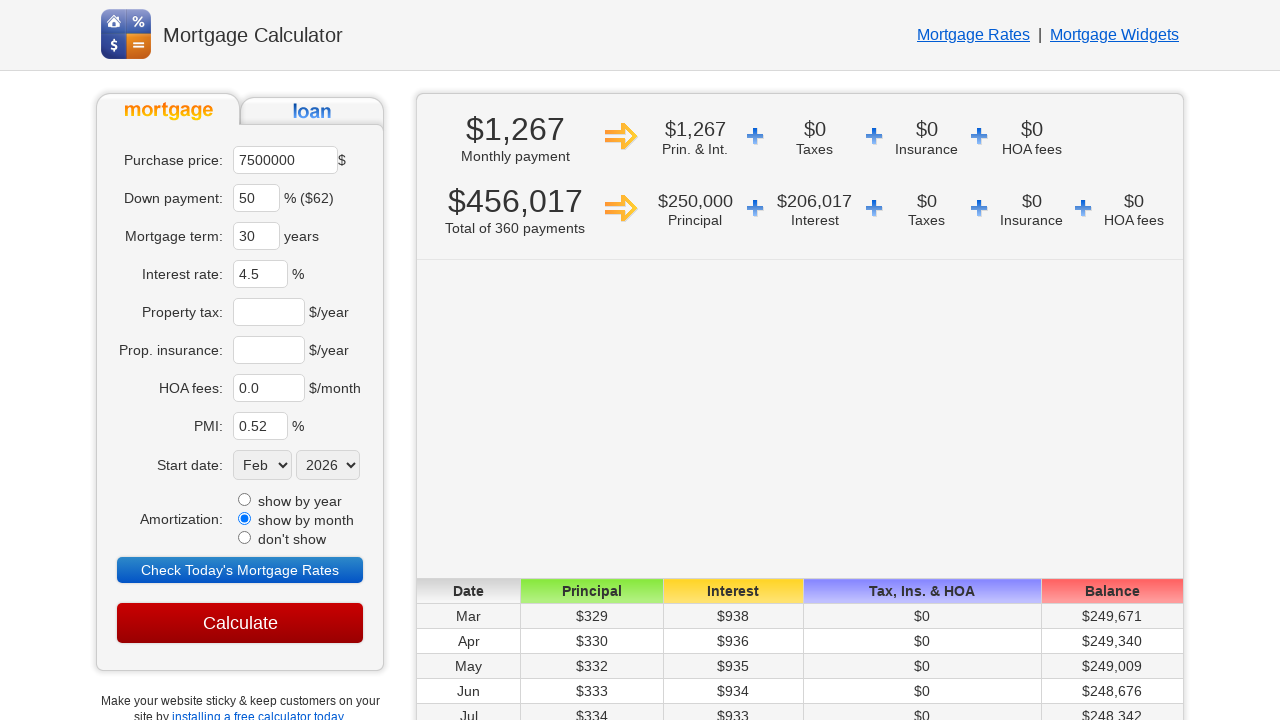

Selected July as start month on //*[@name='sm']
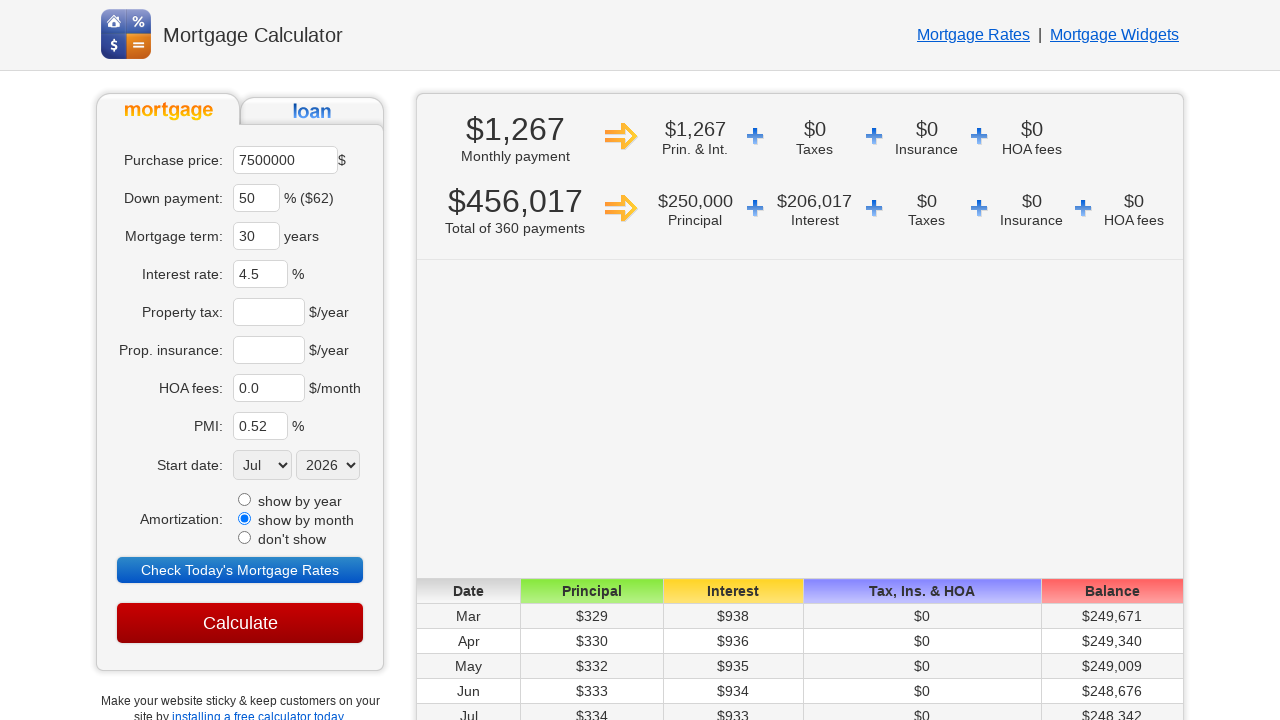

Selected 2024 as start year on //*[@name='sy']
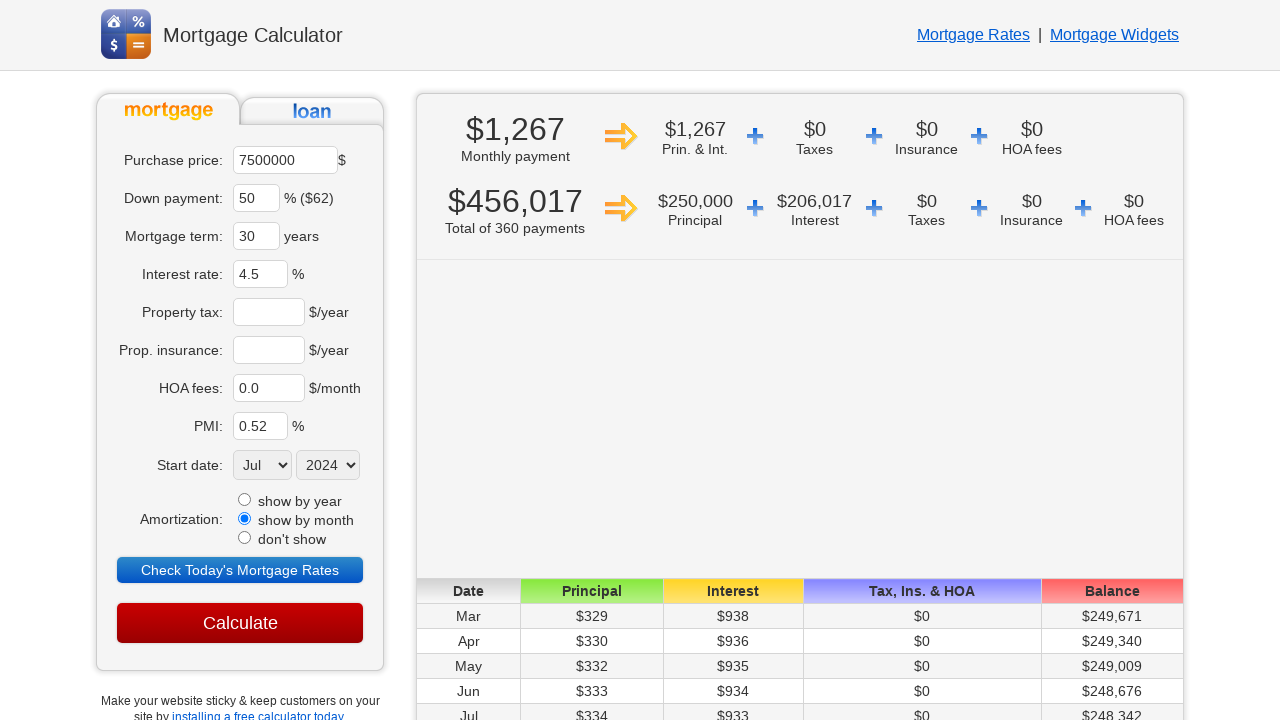

Clicked Calculate button at (240, 623) on xpath=//*[@value='Calculate']
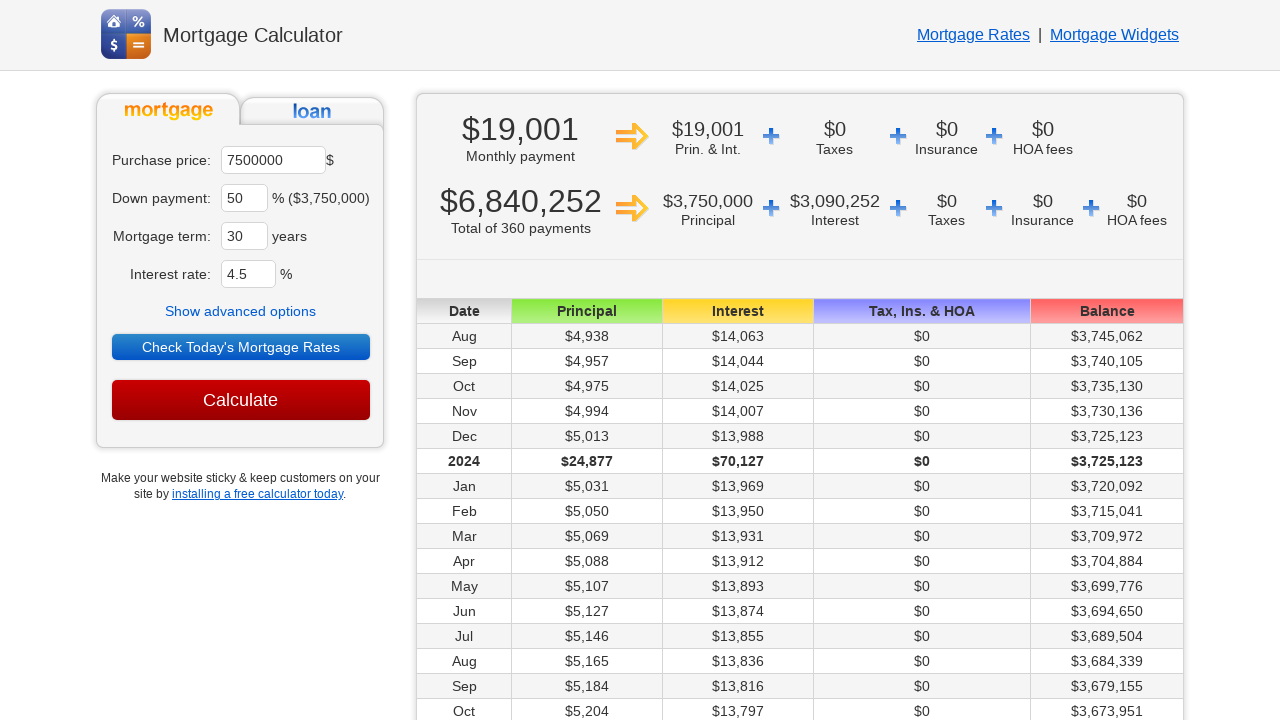

Monthly payment calculation result loaded
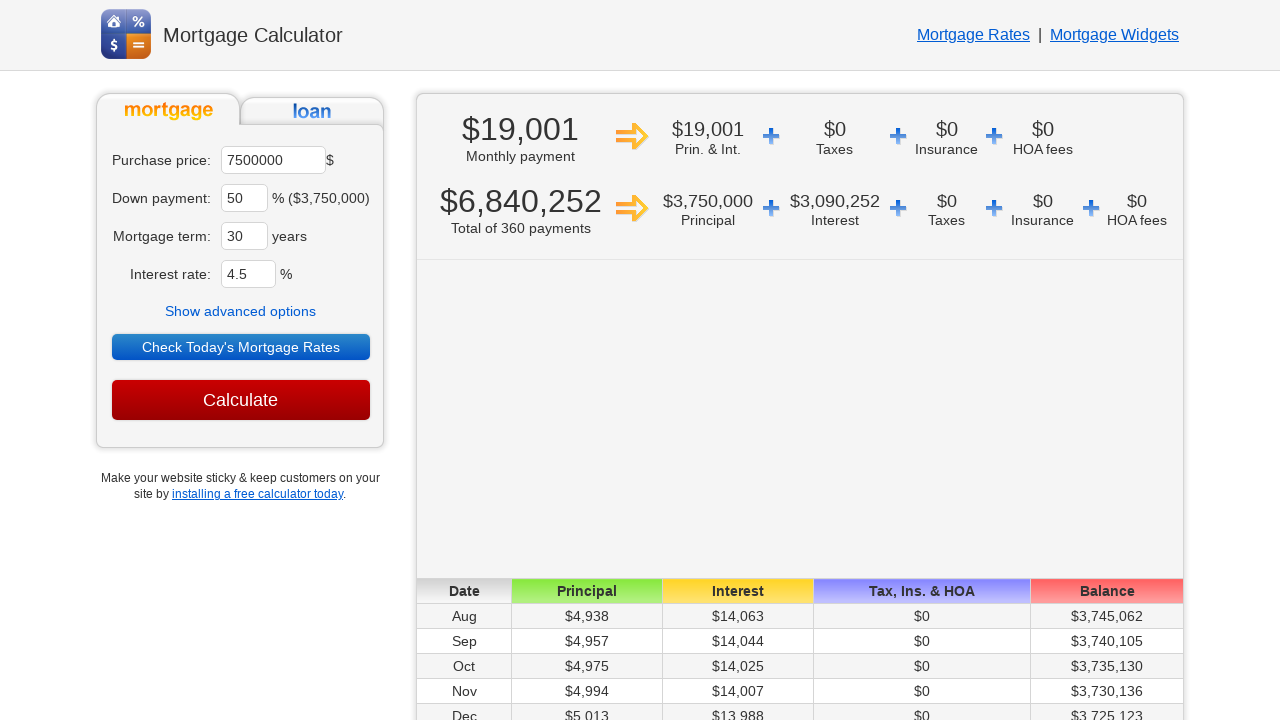

Located all monthly payment display elements
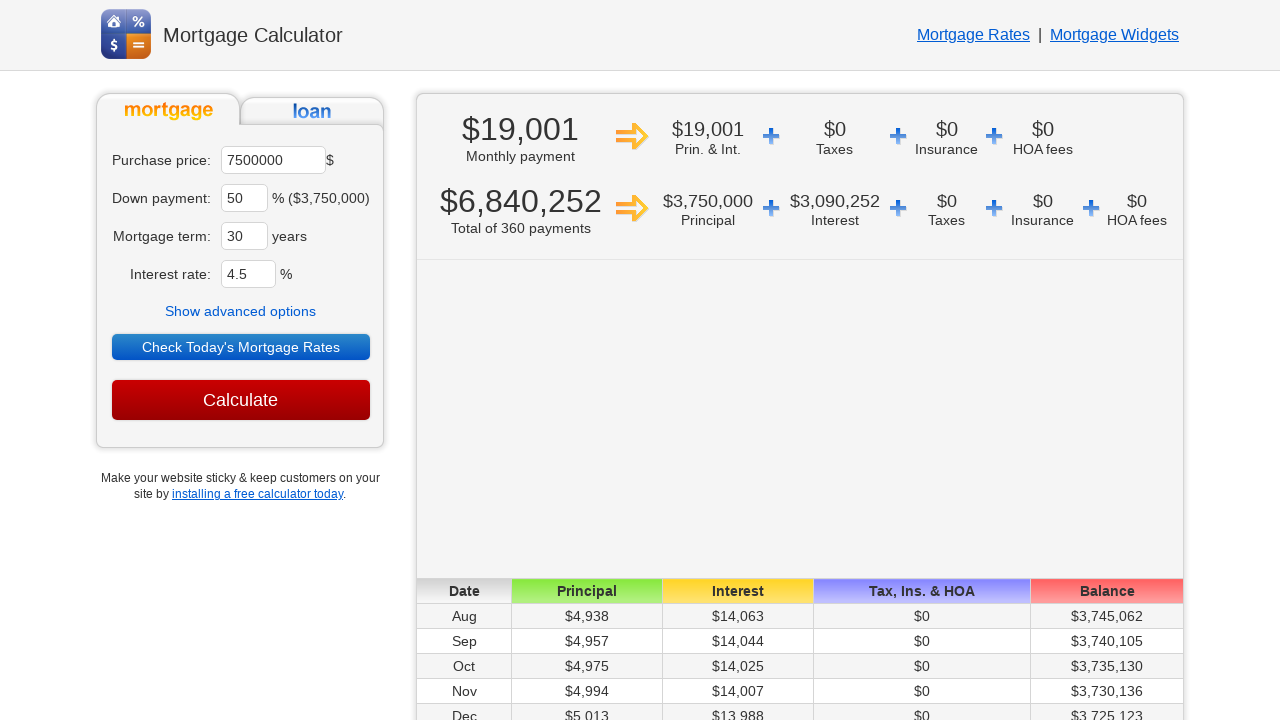

Extracted monthly payment value: $6,840,252
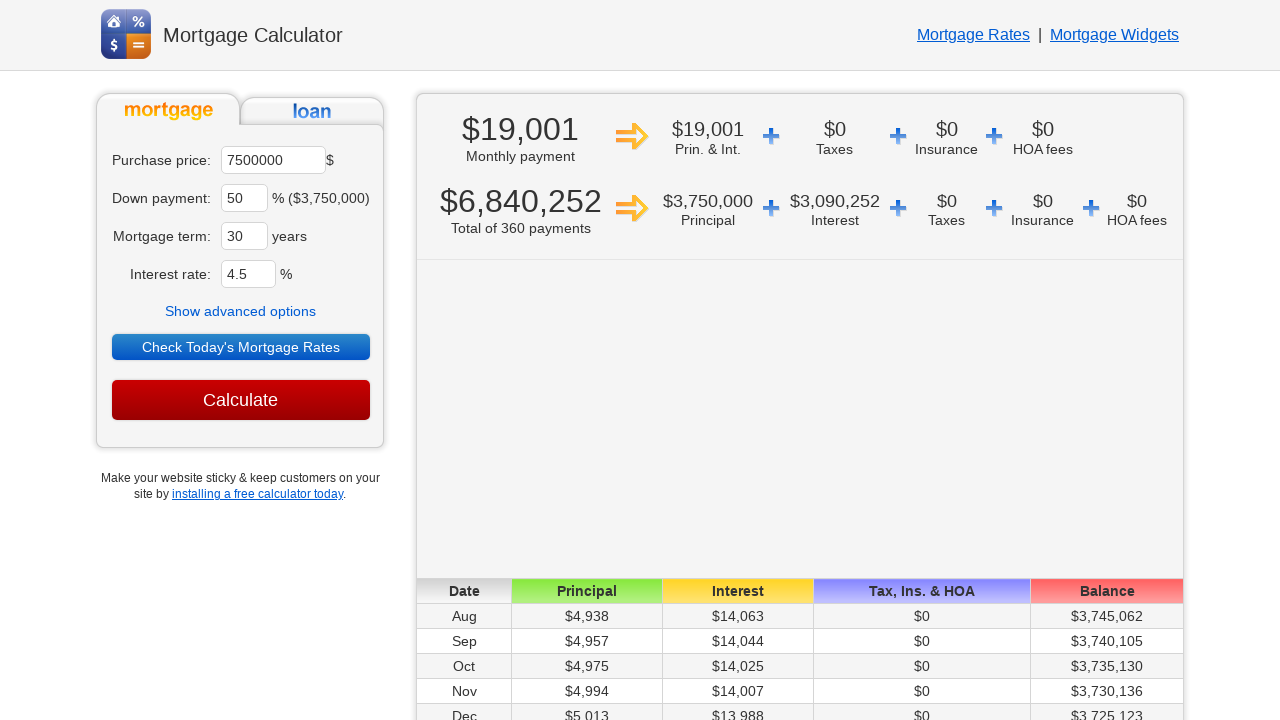

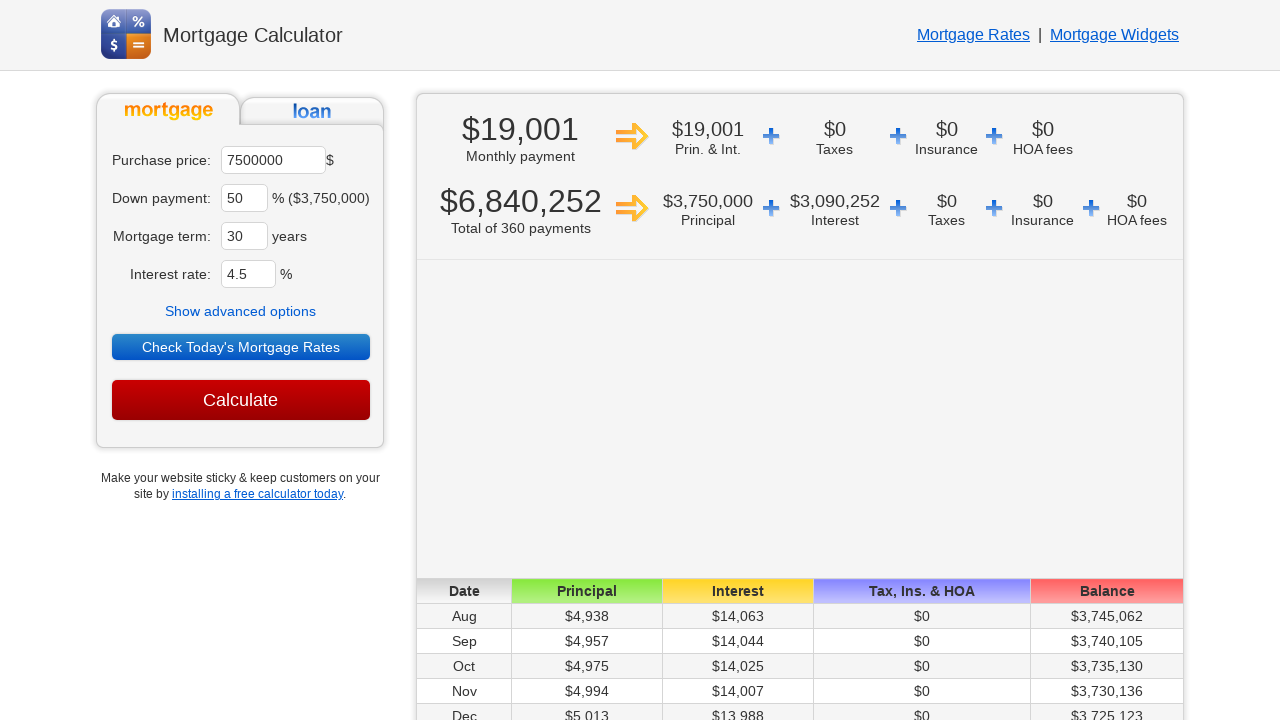